Tests that clicking Clear completed removes completed items from the list

Starting URL: https://demo.playwright.dev/todomvc

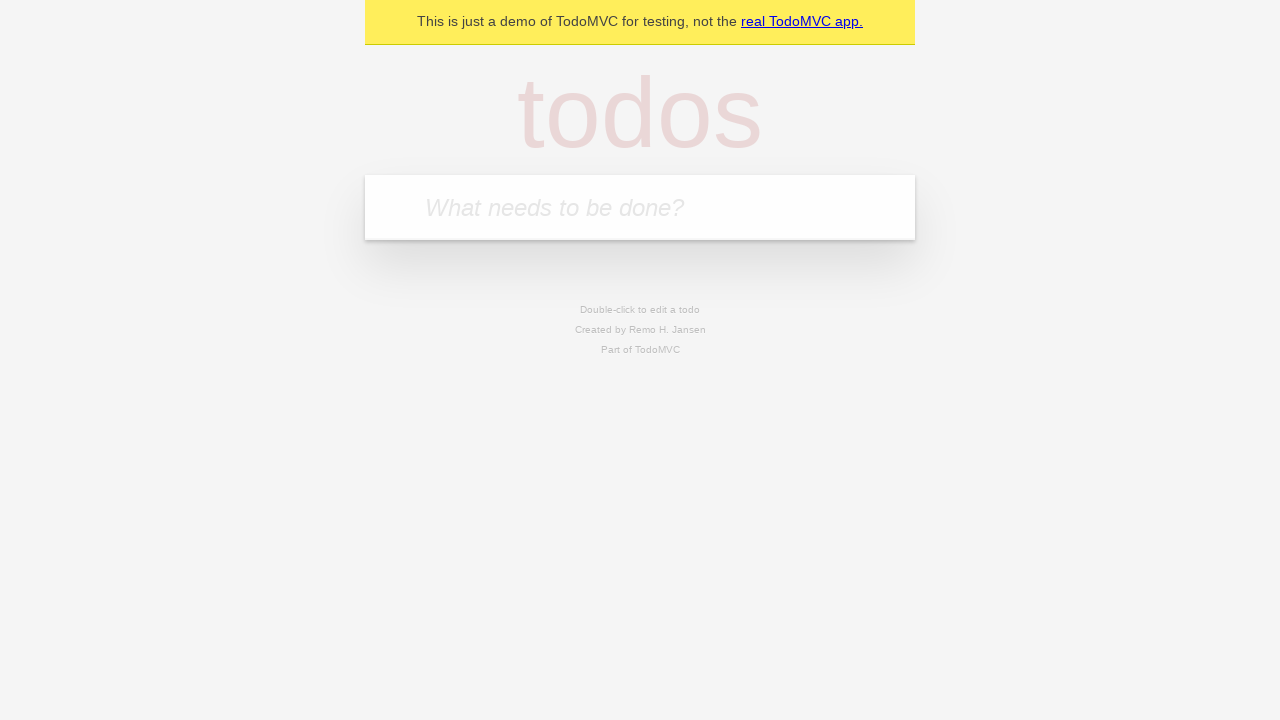

Filled first todo input with 'buy some cheese' on .new-todo
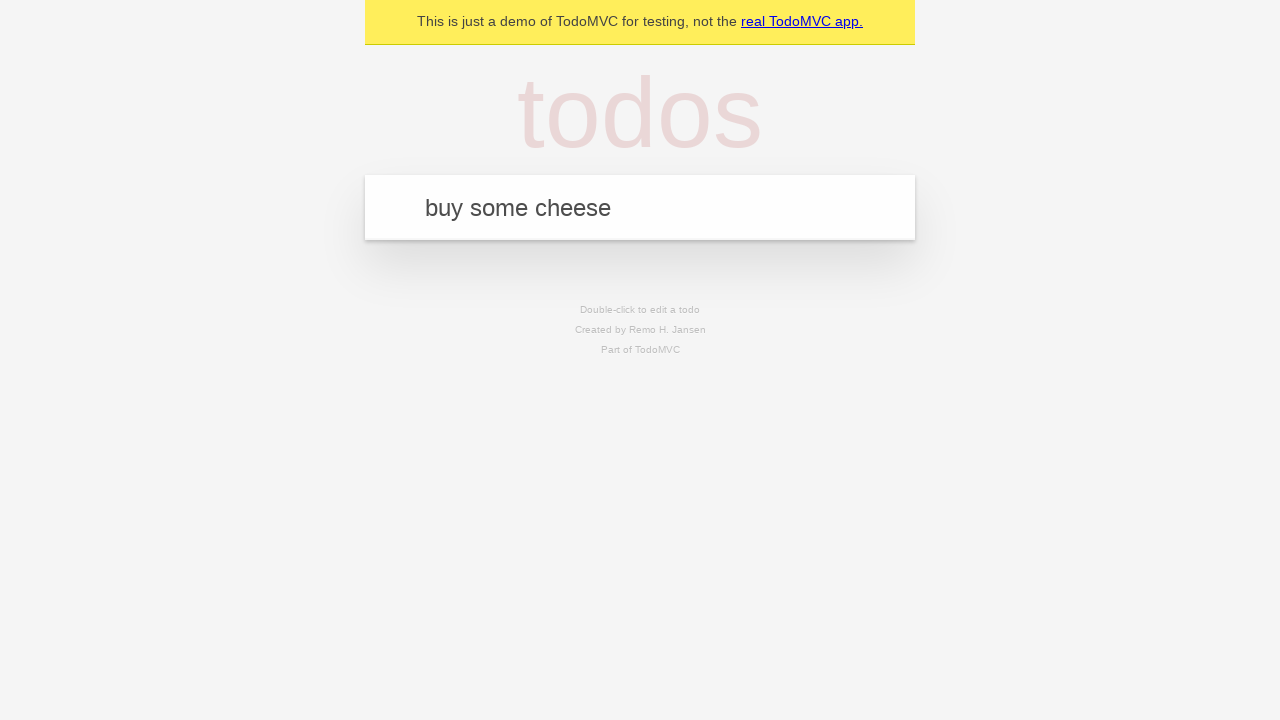

Pressed Enter to add first todo on .new-todo
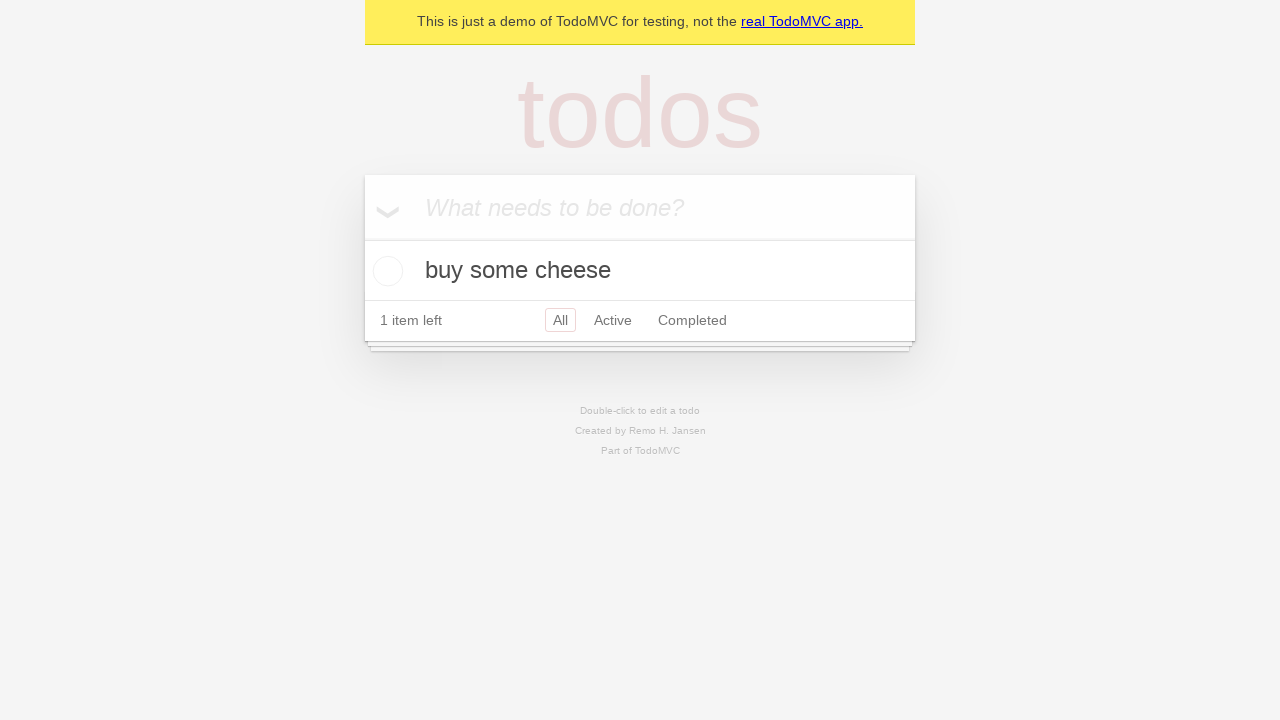

Filled second todo input with 'feed the cat' on .new-todo
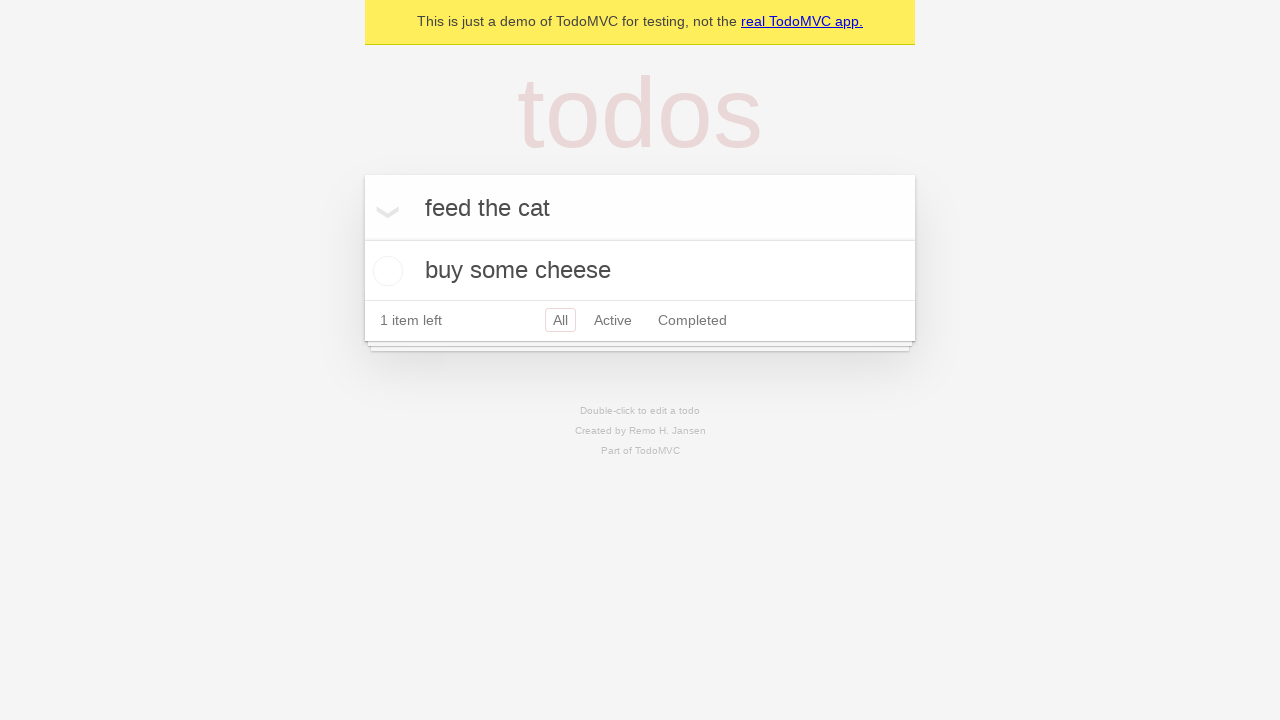

Pressed Enter to add second todo on .new-todo
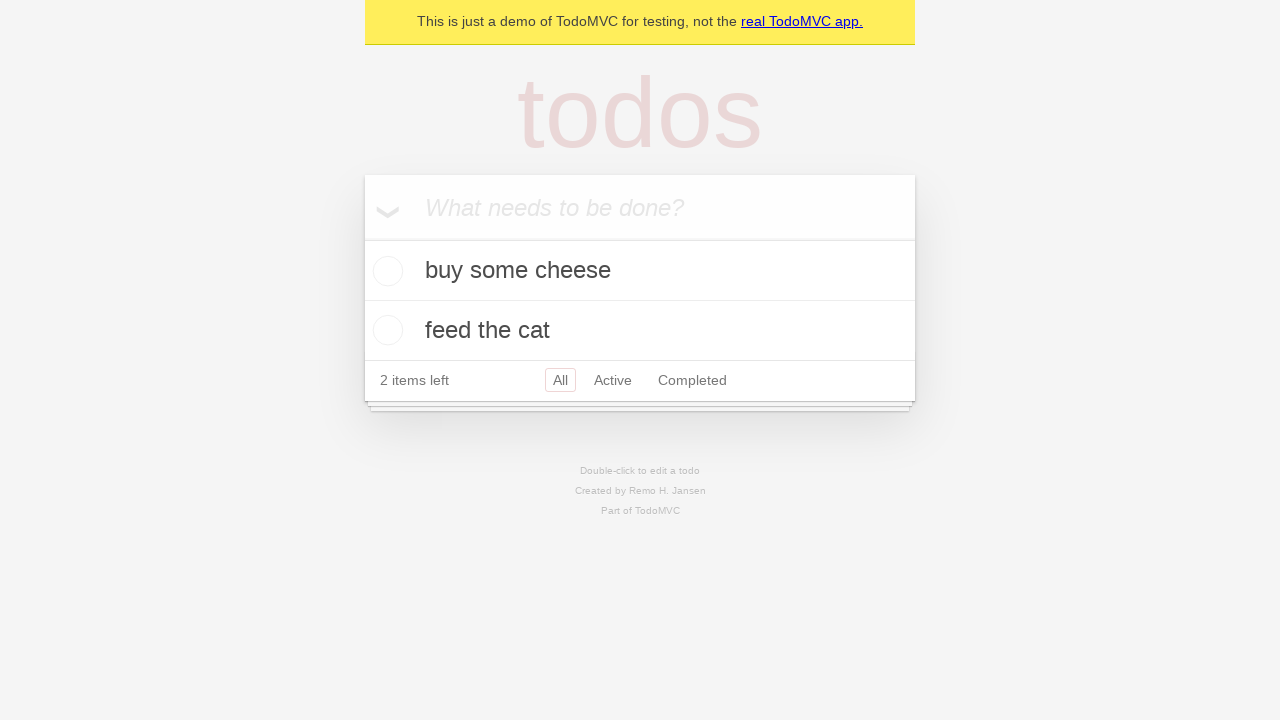

Filled third todo input with 'book a doctors appointment' on .new-todo
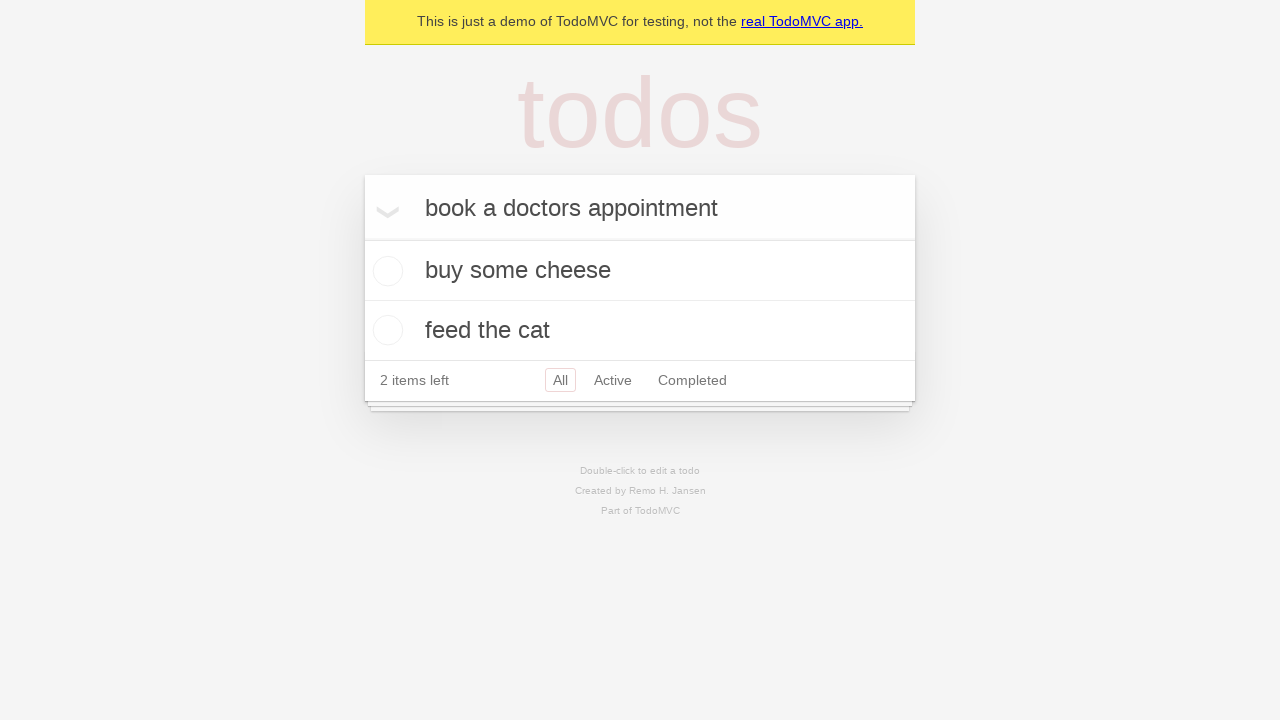

Pressed Enter to add third todo on .new-todo
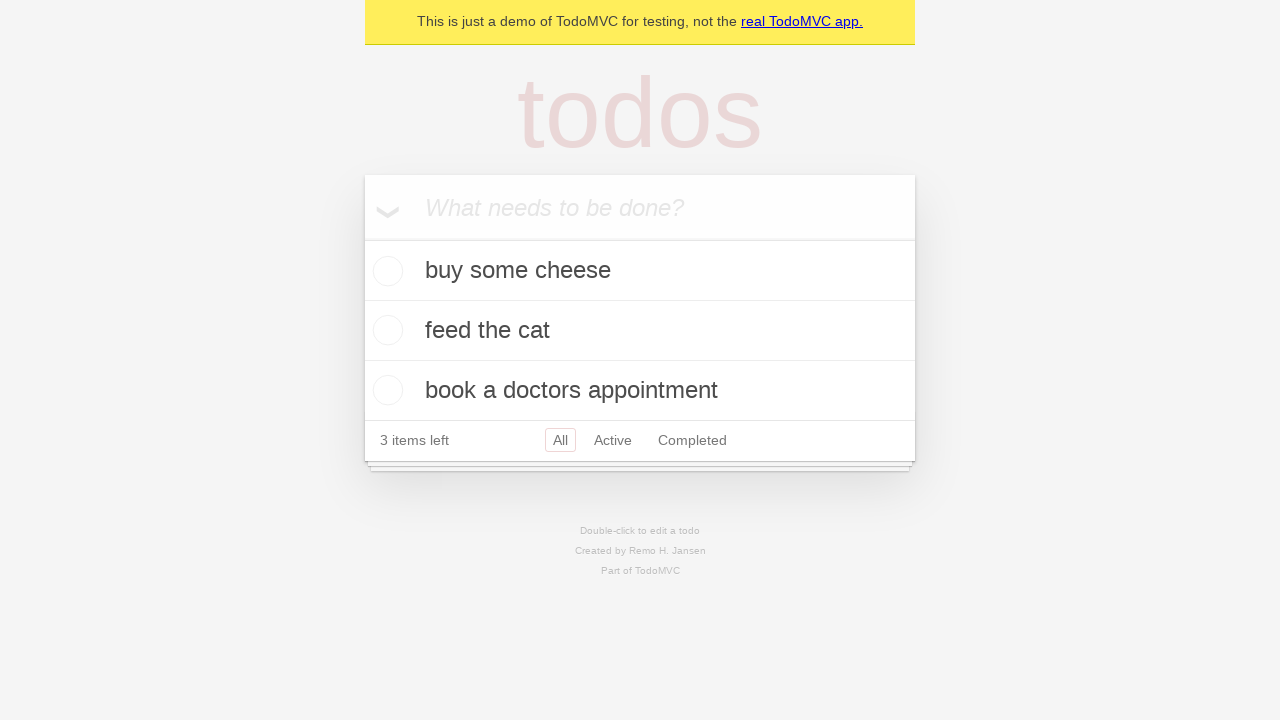

Checked the second todo to mark it as completed at (385, 330) on .todo-list li >> nth=1 >> .toggle
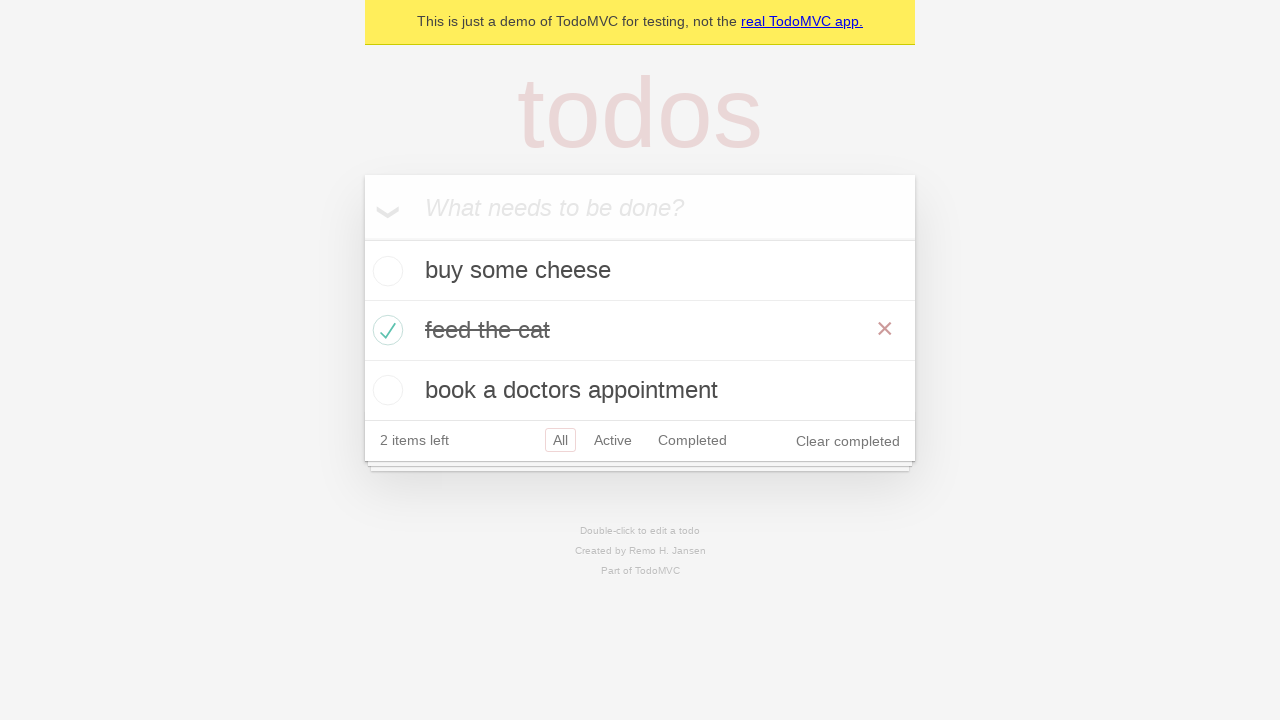

Clicked Clear completed button to remove completed items at (848, 441) on .clear-completed
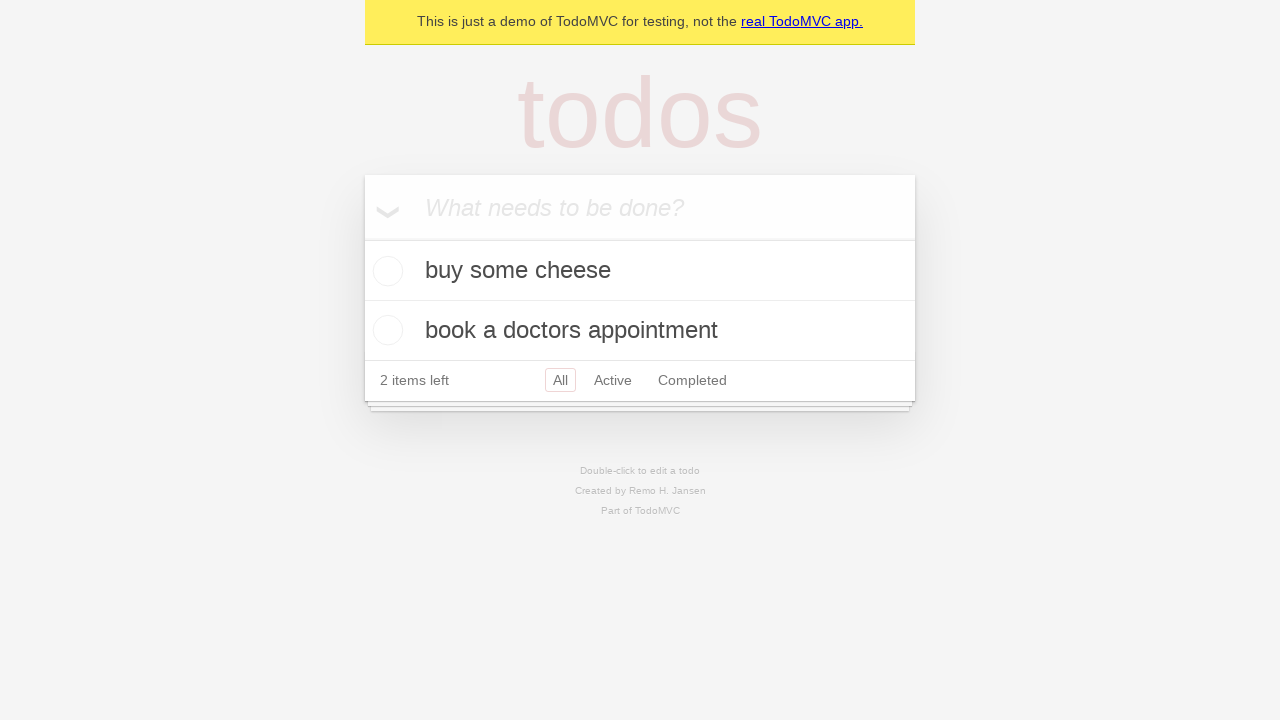

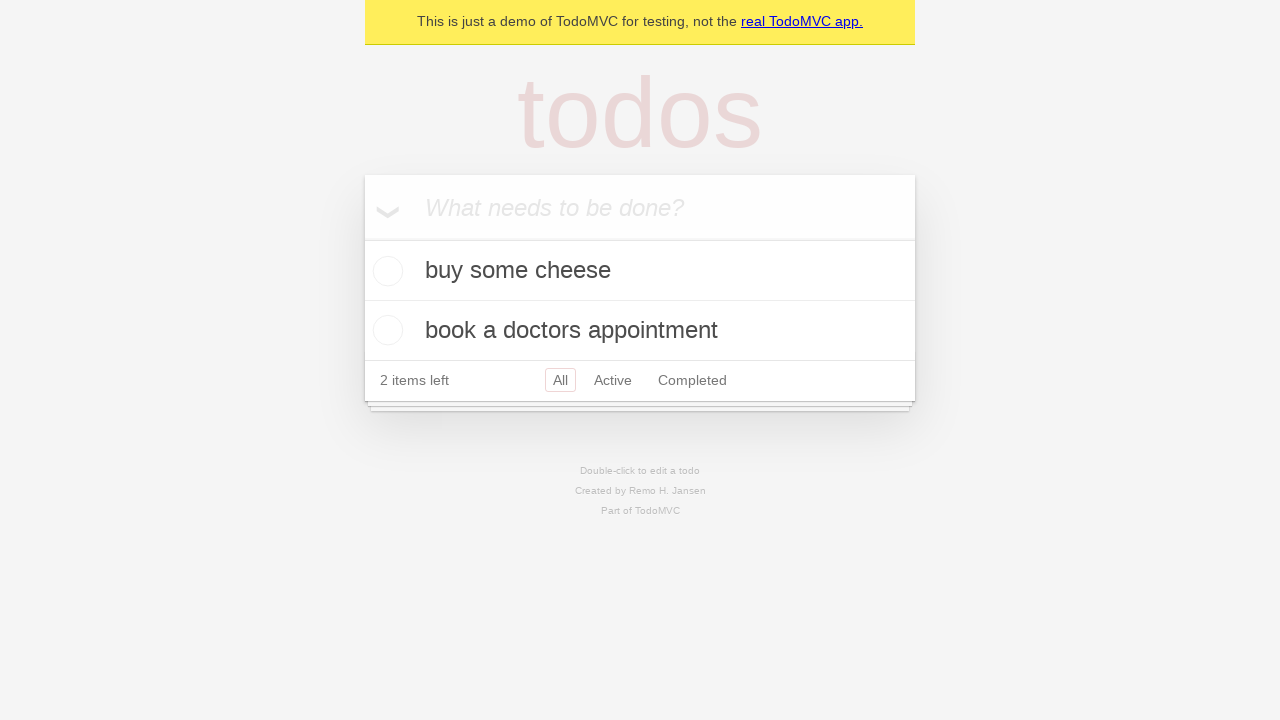